Tests the random puzzle selection form on webpbn.com by selecting a puzzle size option and color filter, then submitting the form to navigate to a random puzzle.

Starting URL: https://webpbn.com/random.cgi

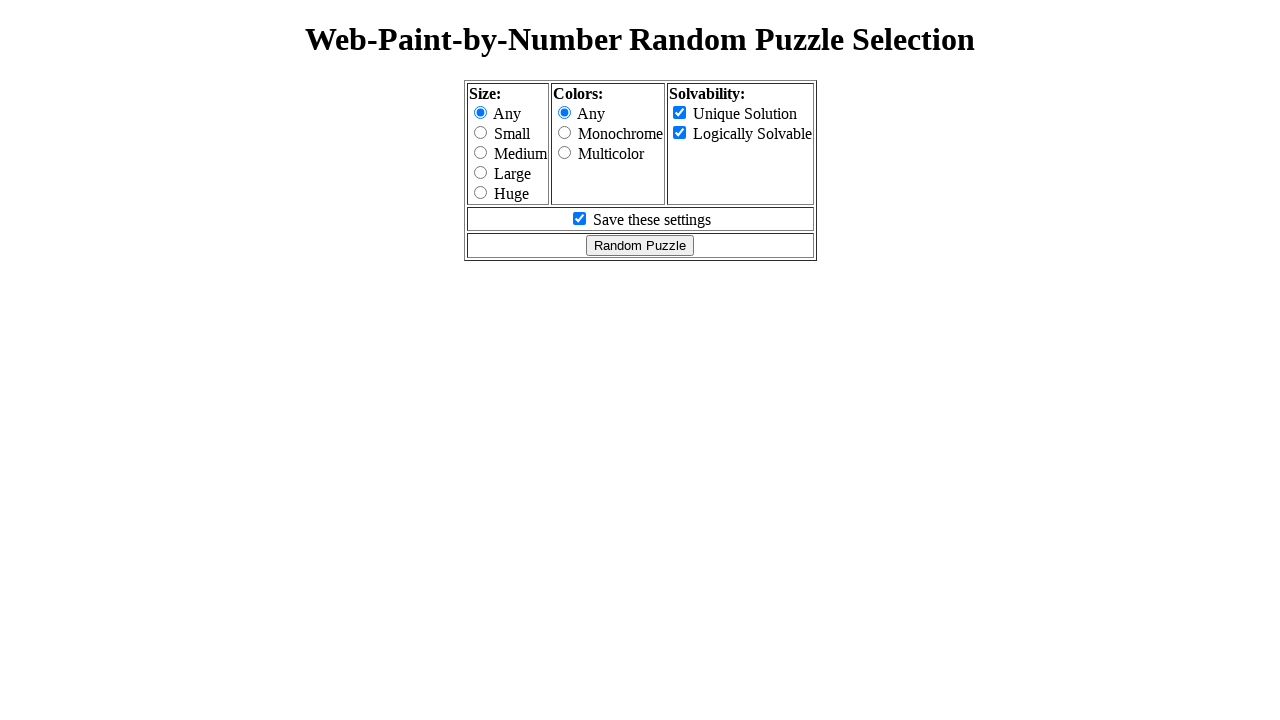

Selected Medium puzzle size option at (480, 152) on input[name='psize'] >> nth=2
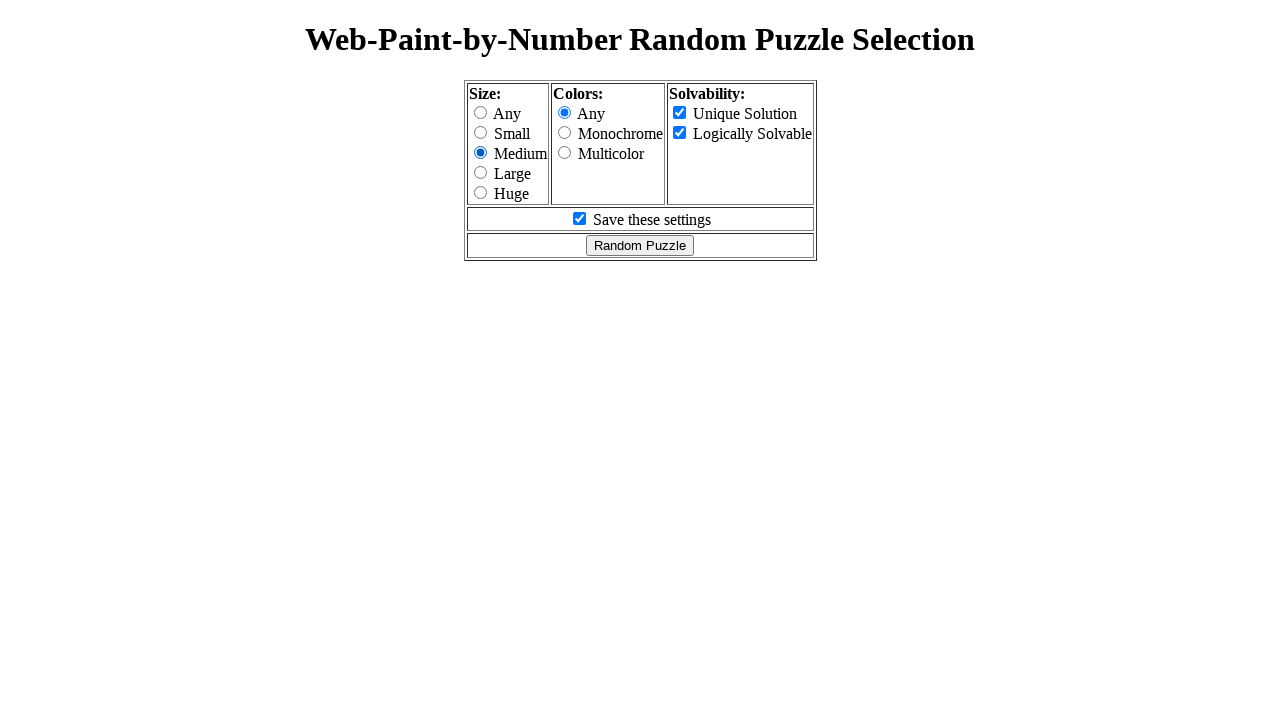

Selected monochrome color filter option at (564, 132) on input[name='pcolor'] >> nth=1
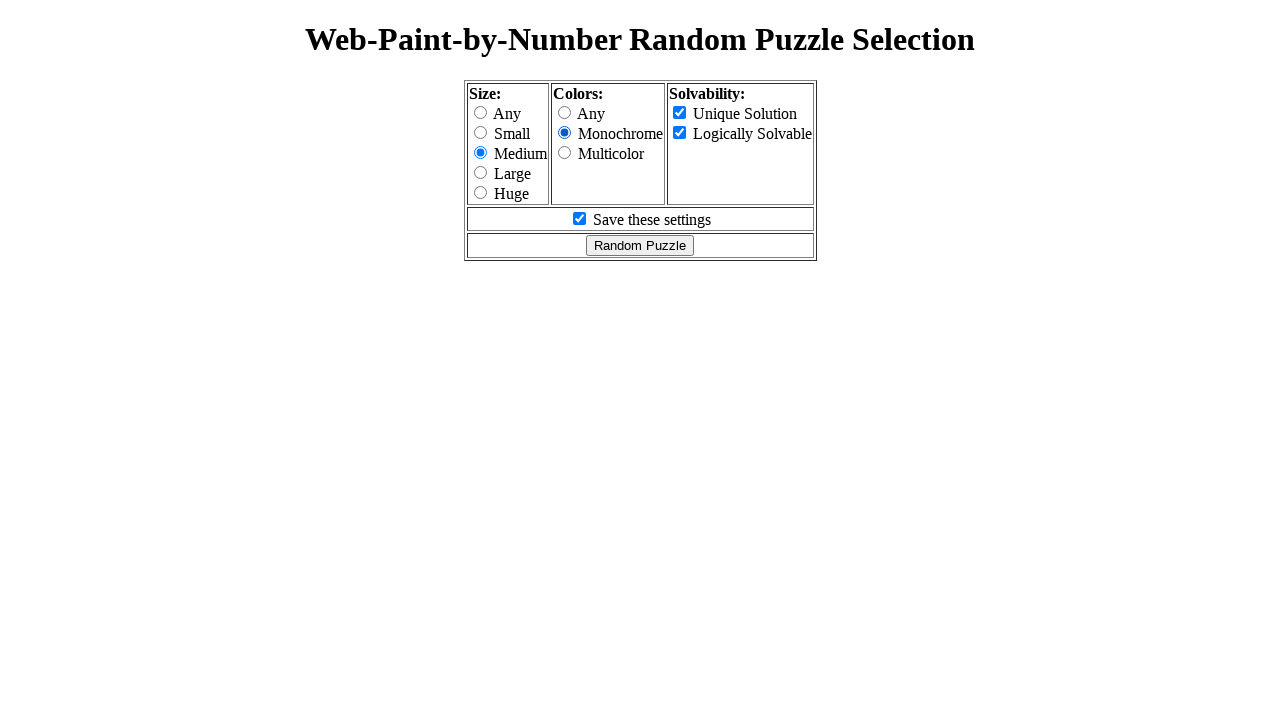

Submitted the random puzzle form by pressing Enter on input[name='pcolor'] >> nth=1
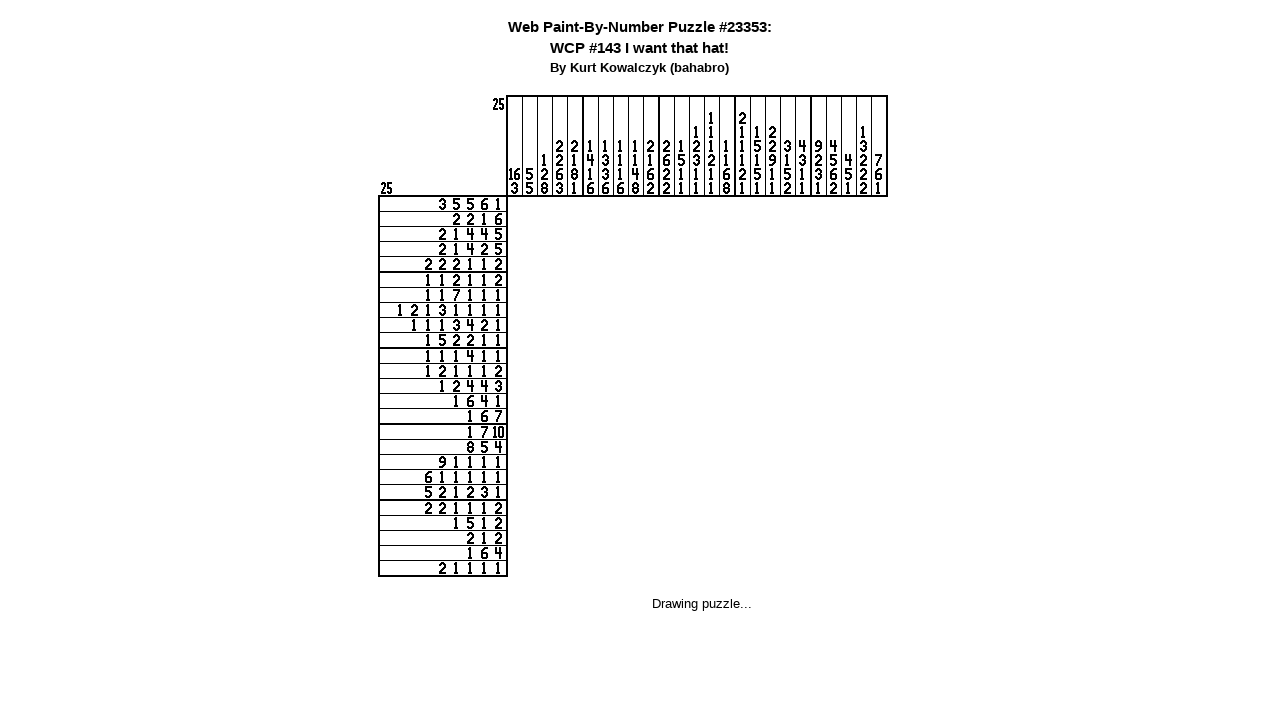

Random puzzle page loaded successfully
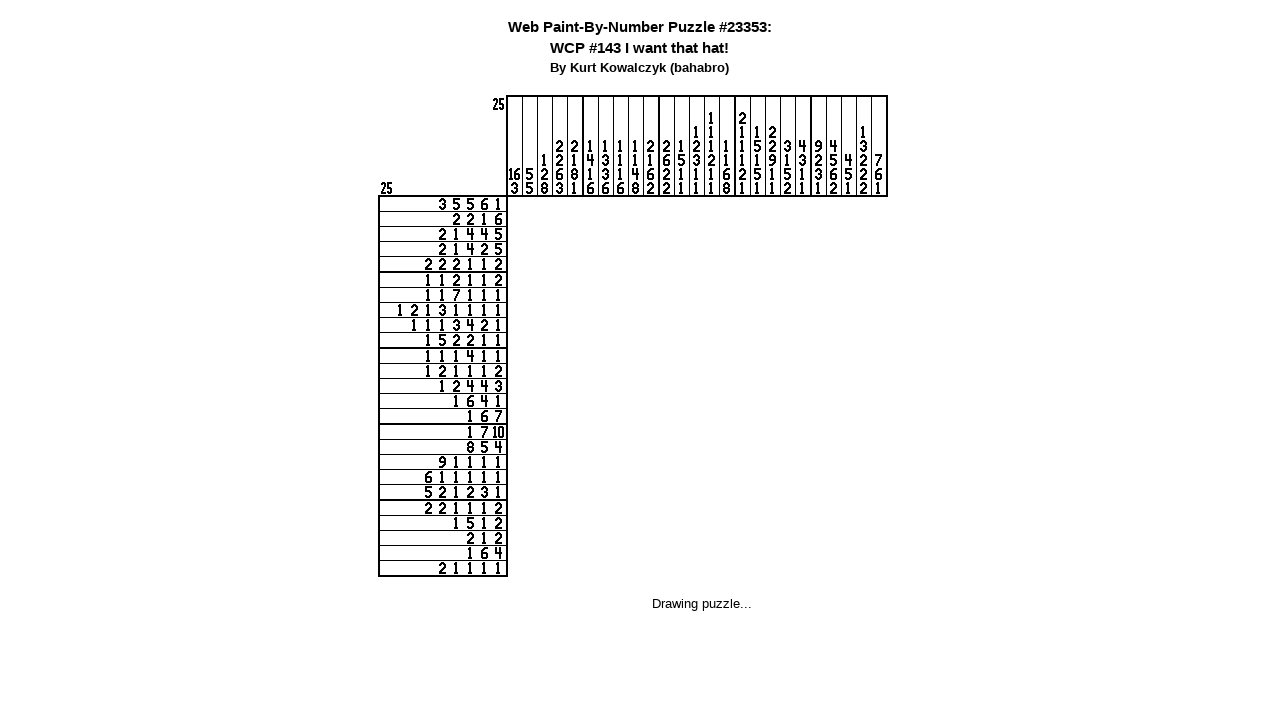

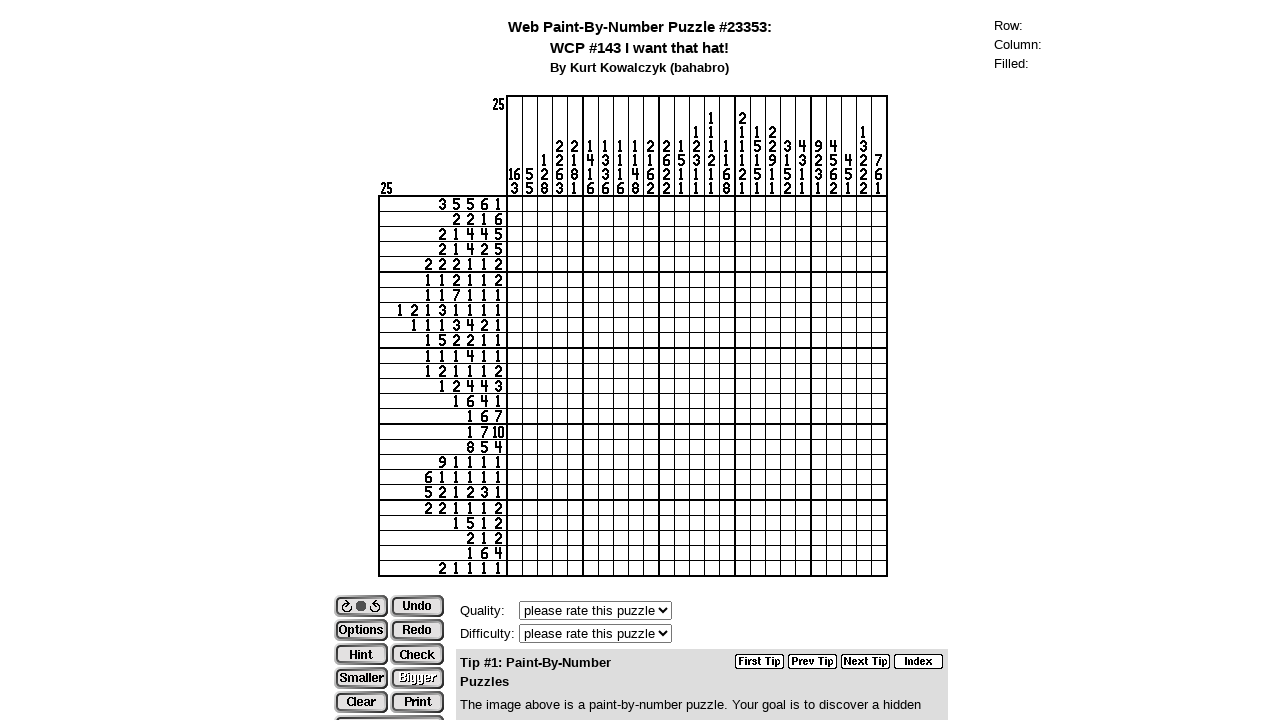